Tests JavaScript alert handling by filling a name input field, clicking an alert button, and accepting the browser alert dialog

Starting URL: https://rahulshettyacademy.com/AutomationPractice

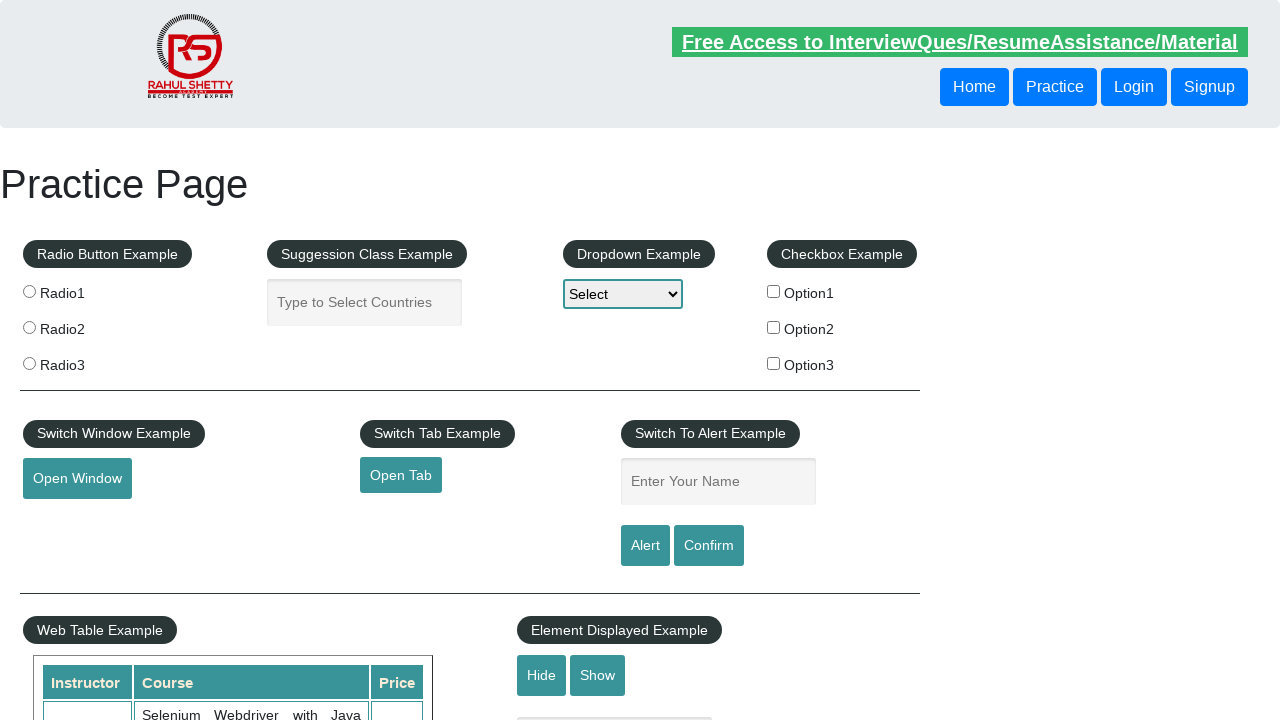

Filled name input field with 'Pallav' on input[name='enter-name']
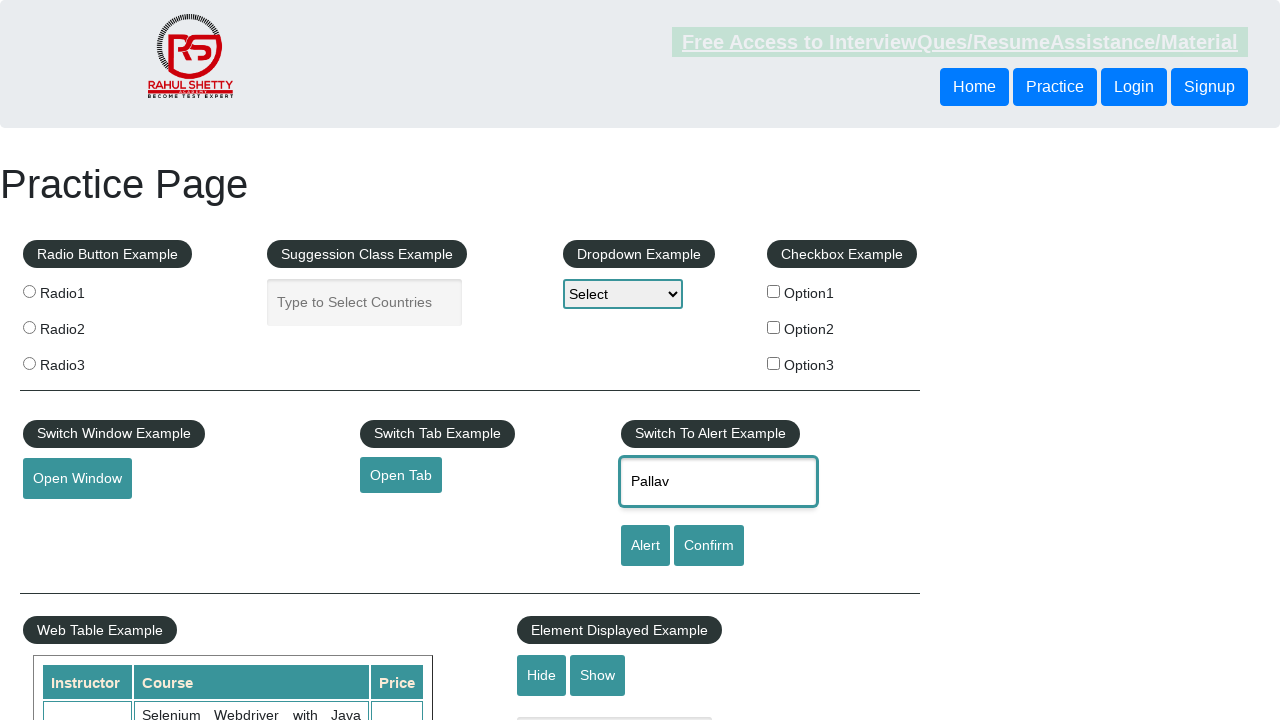

Set up dialog handler to accept alerts
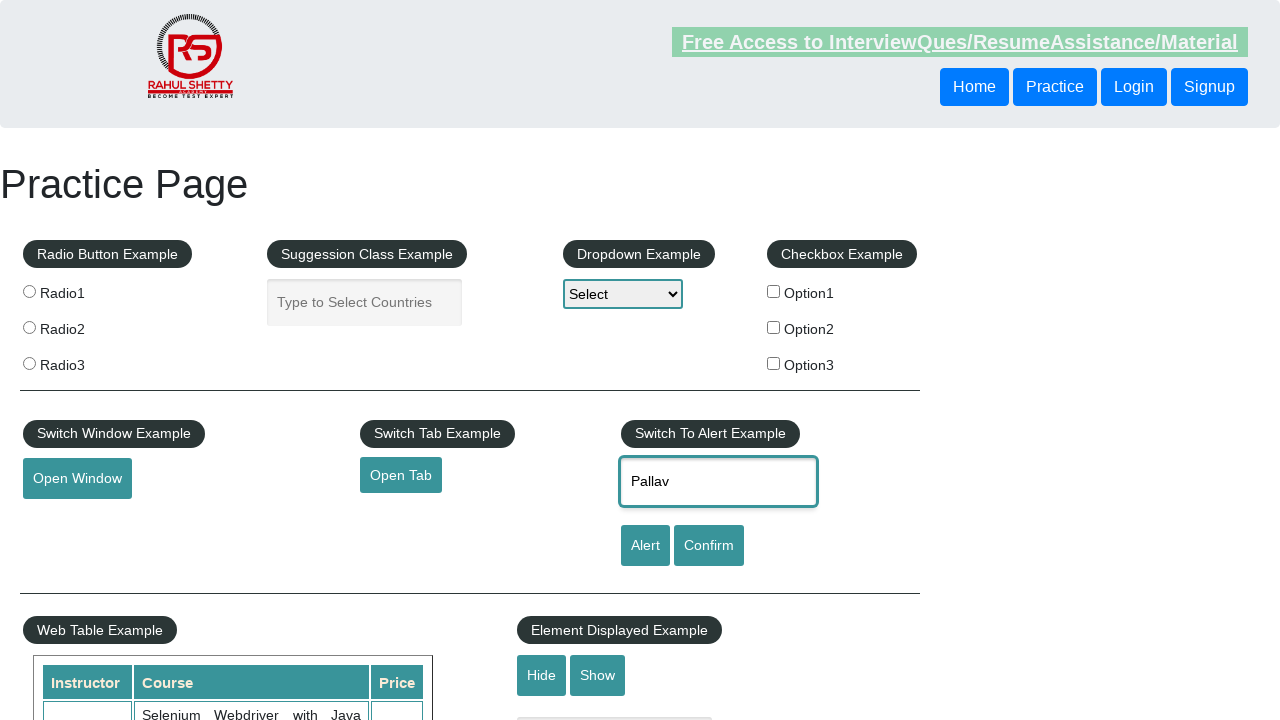

Clicked alert button to trigger JavaScript alert at (645, 546) on #alertbtn
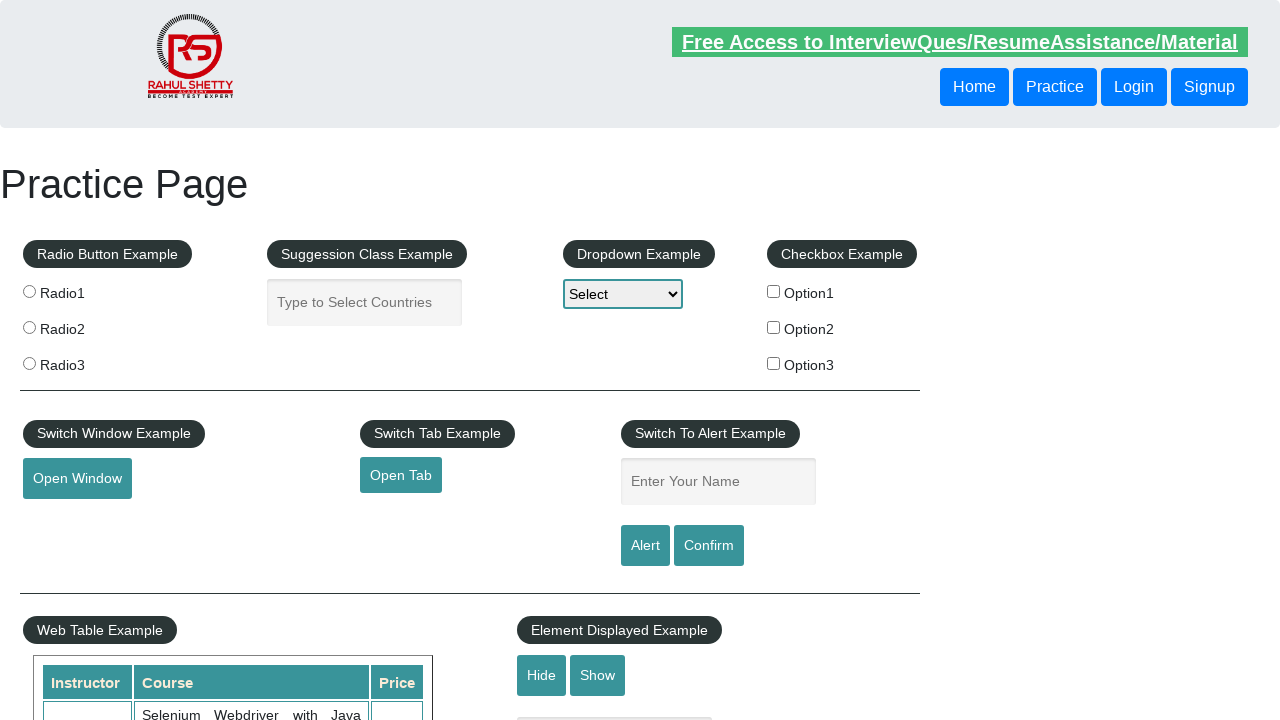

Waited 500ms for alert handling to complete
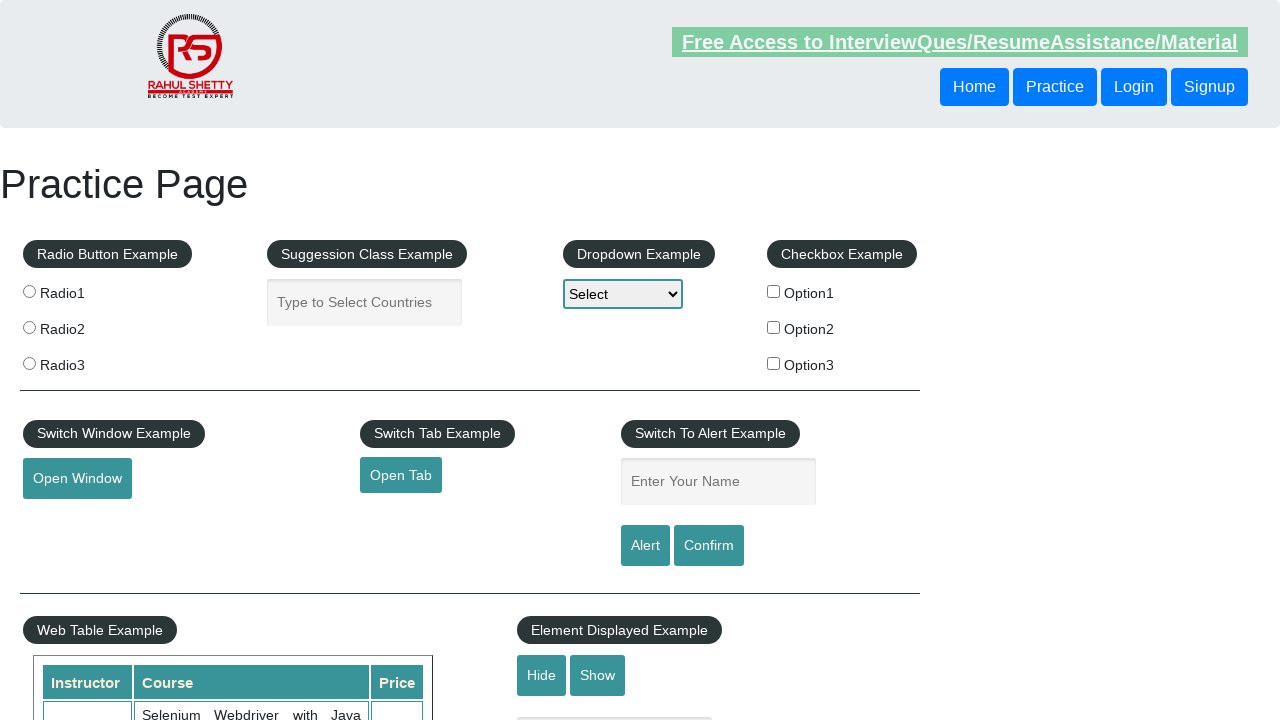

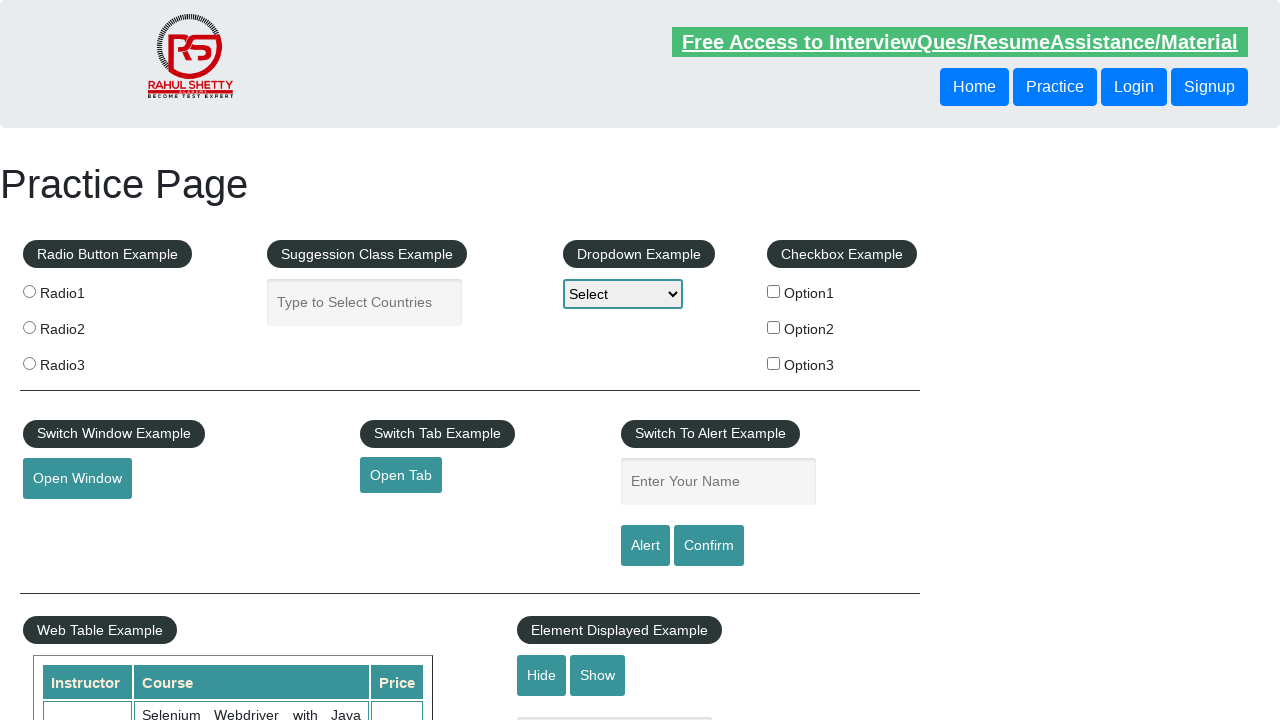